Tests editing a todo item by double-clicking, changing the text, and pressing Enter

Starting URL: https://demo.playwright.dev/todomvc

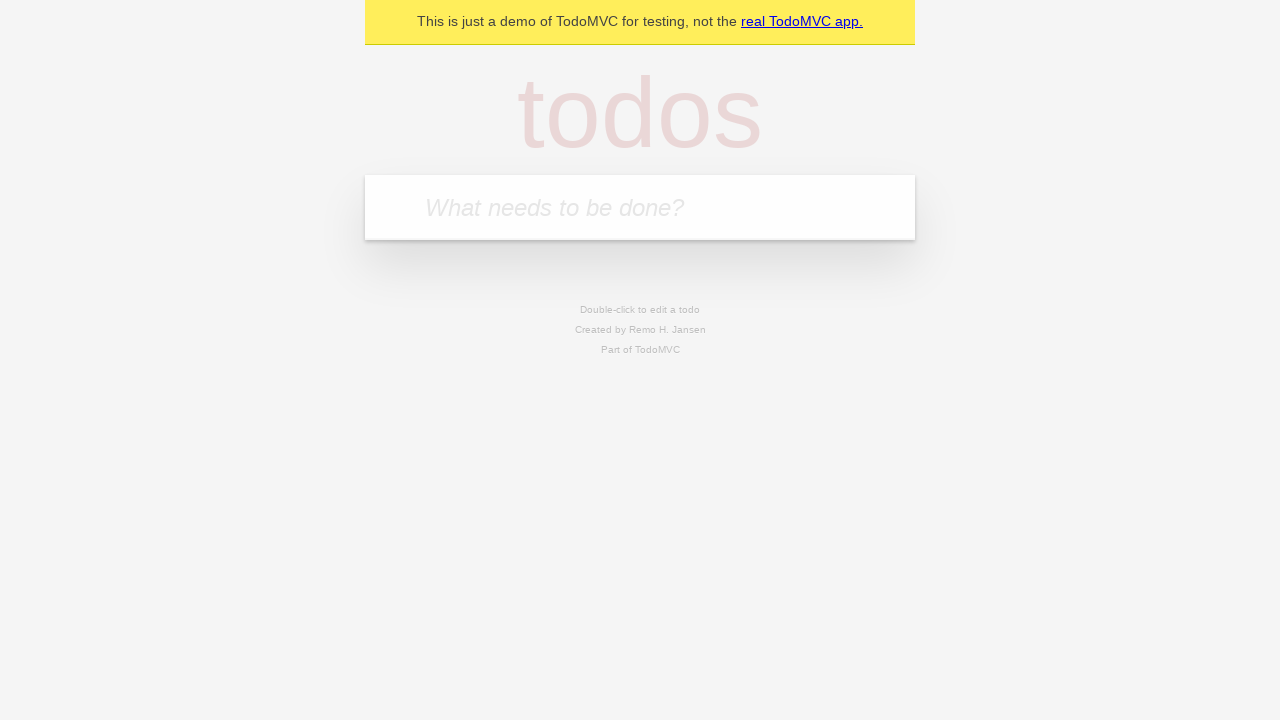

Filled new todo input with 'buy some cheese' on .new-todo
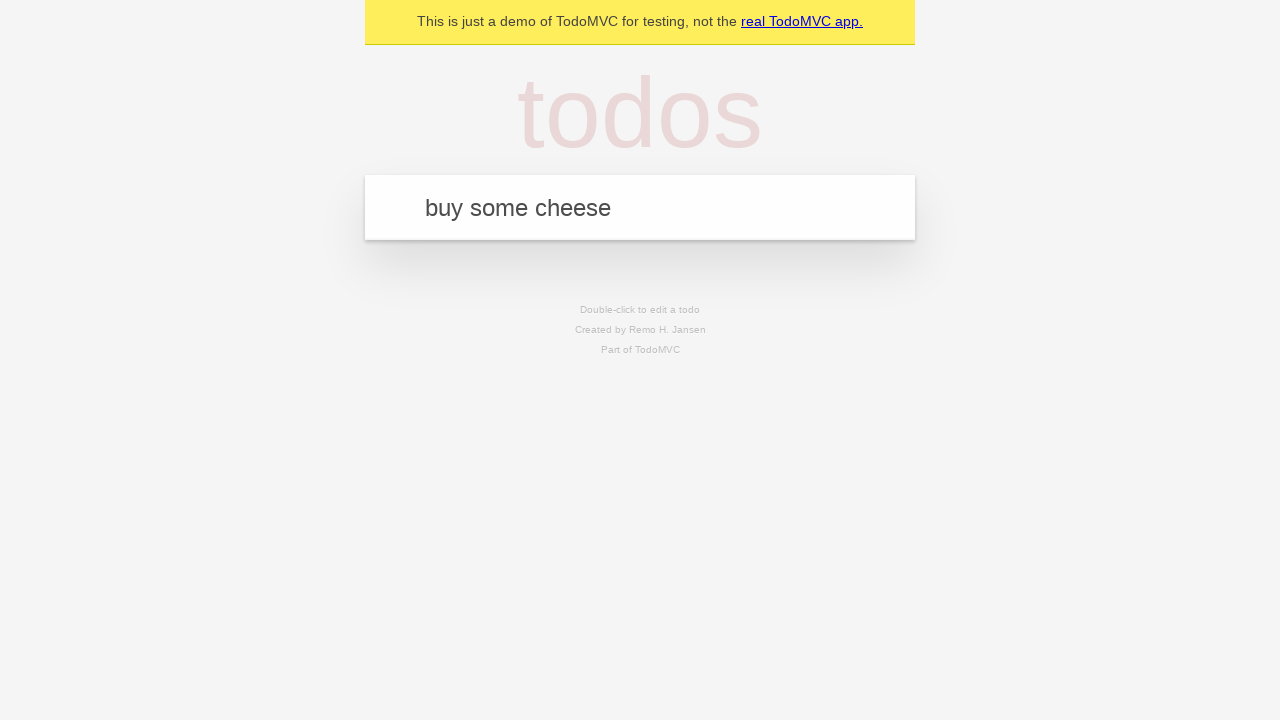

Pressed Enter to add first todo on .new-todo
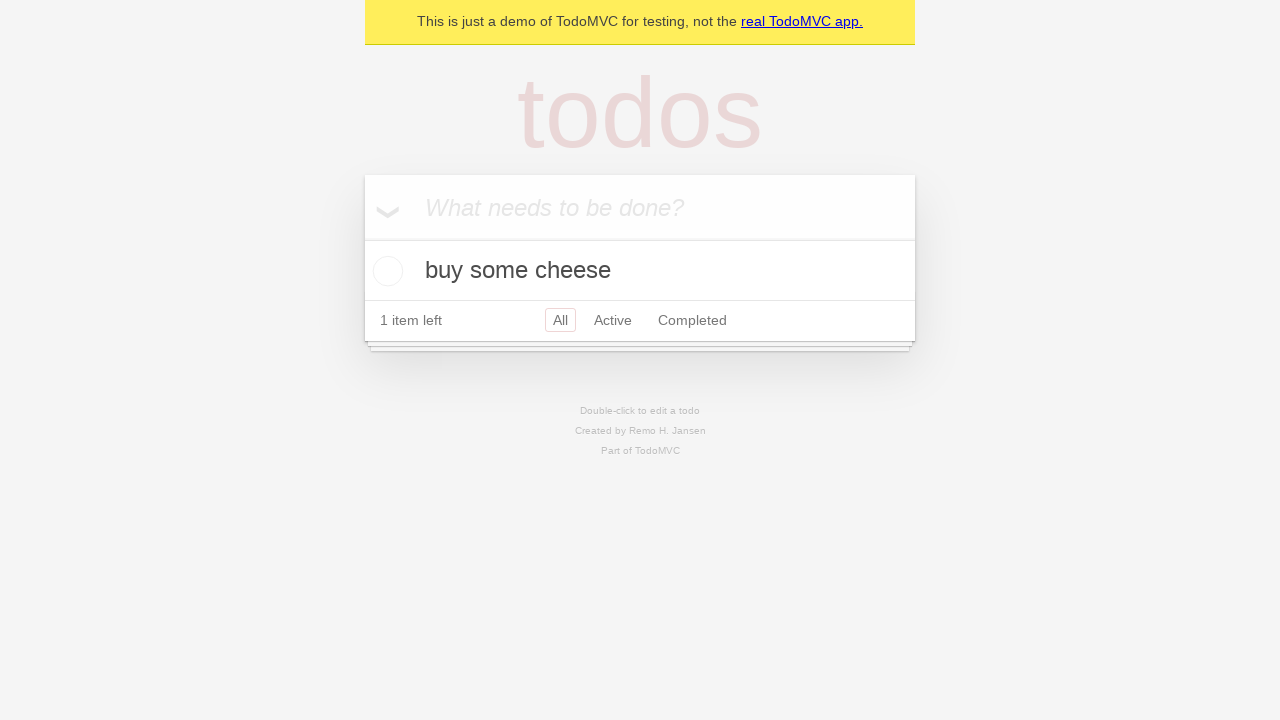

Filled new todo input with 'feed the cat' on .new-todo
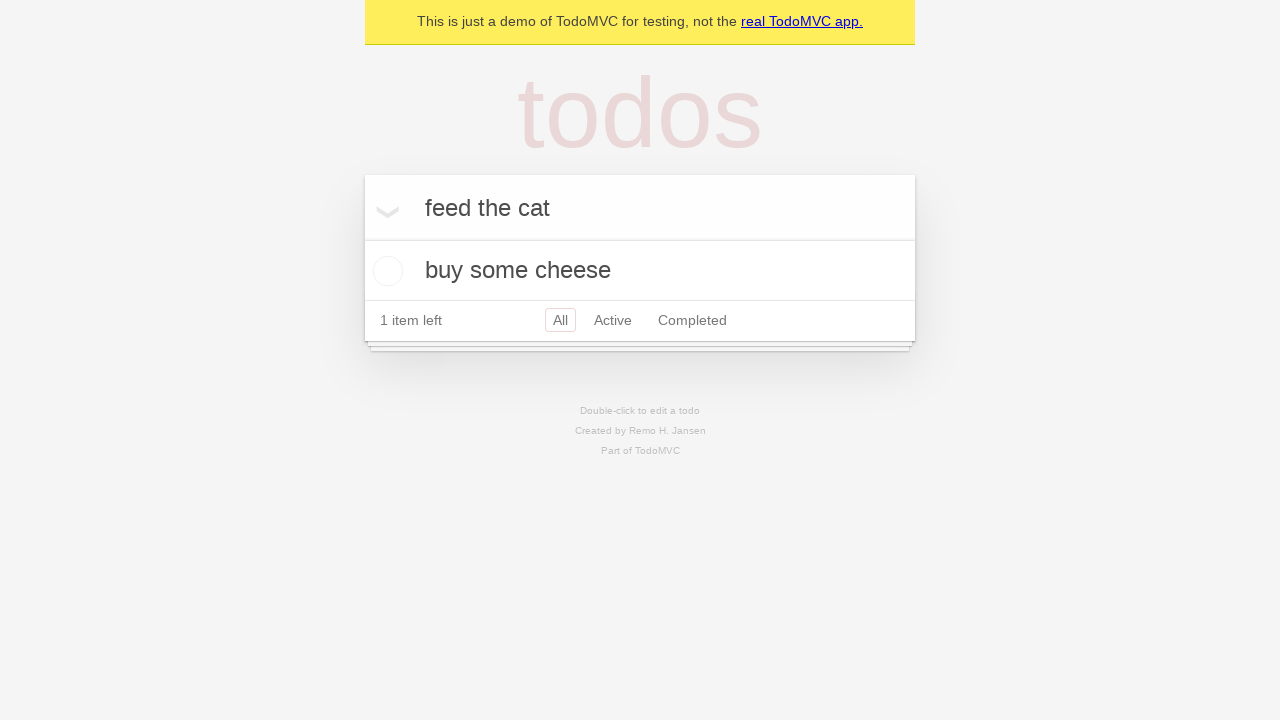

Pressed Enter to add second todo on .new-todo
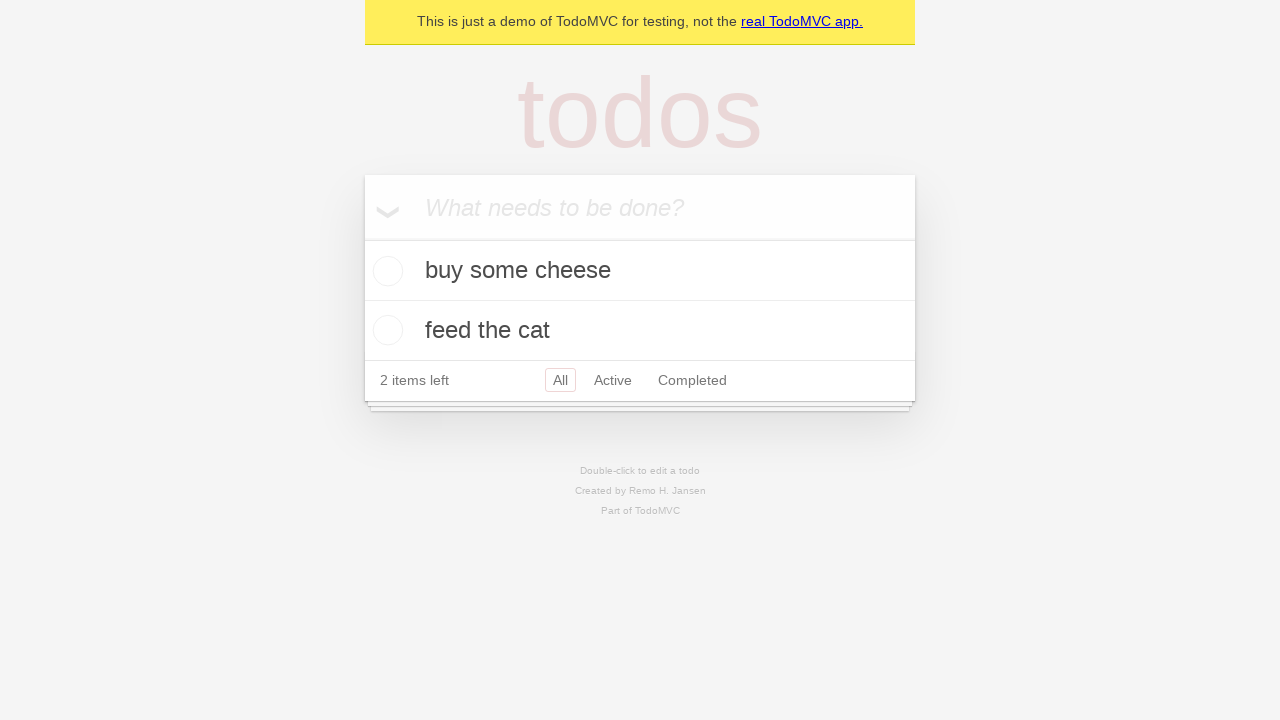

Filled new todo input with 'book a doctors appointment' on .new-todo
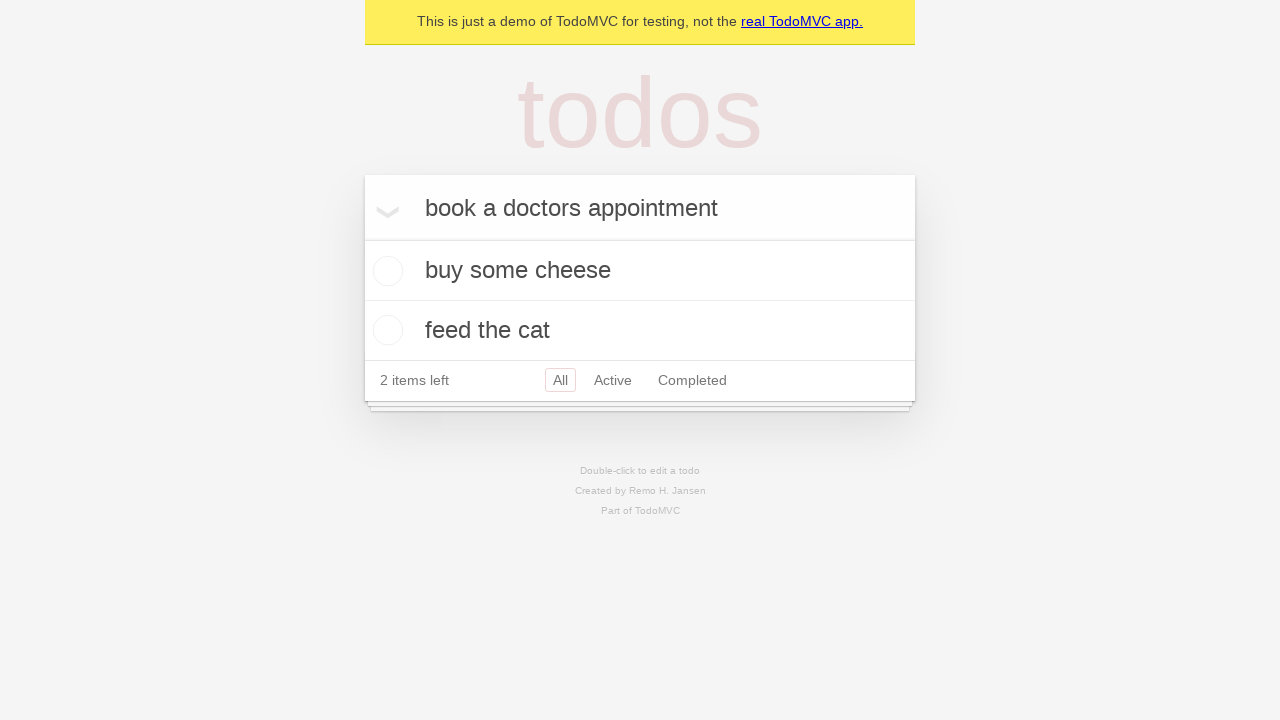

Pressed Enter to add third todo on .new-todo
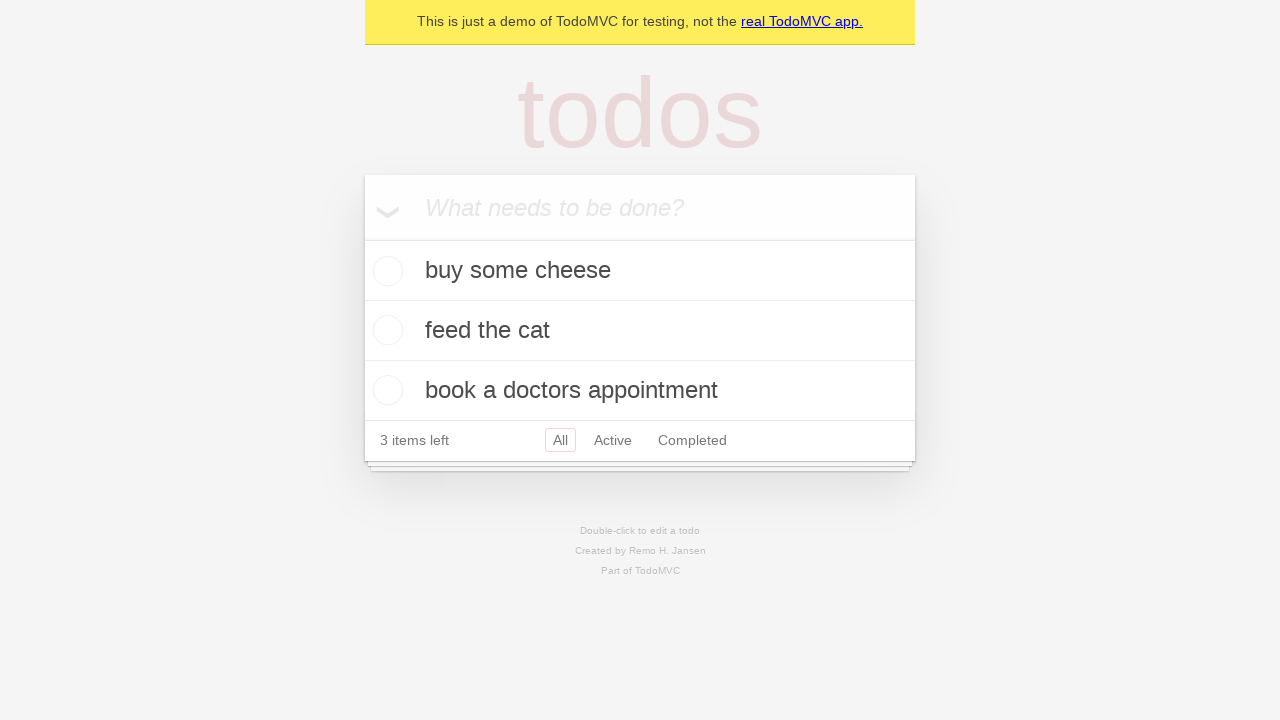

Double-clicked second todo item to enter edit mode at (640, 331) on .todo-list li >> nth=1
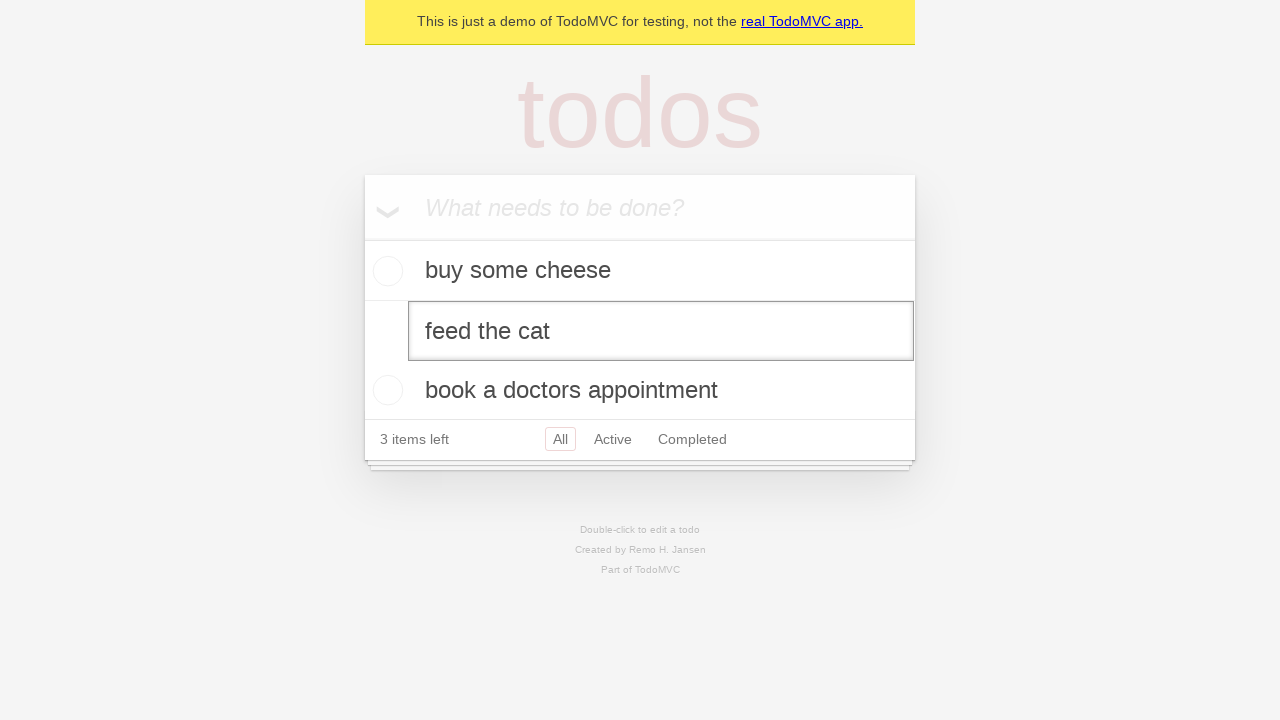

Filled edit field with new text 'buy some sausages' on .todo-list li >> nth=1 >> .edit
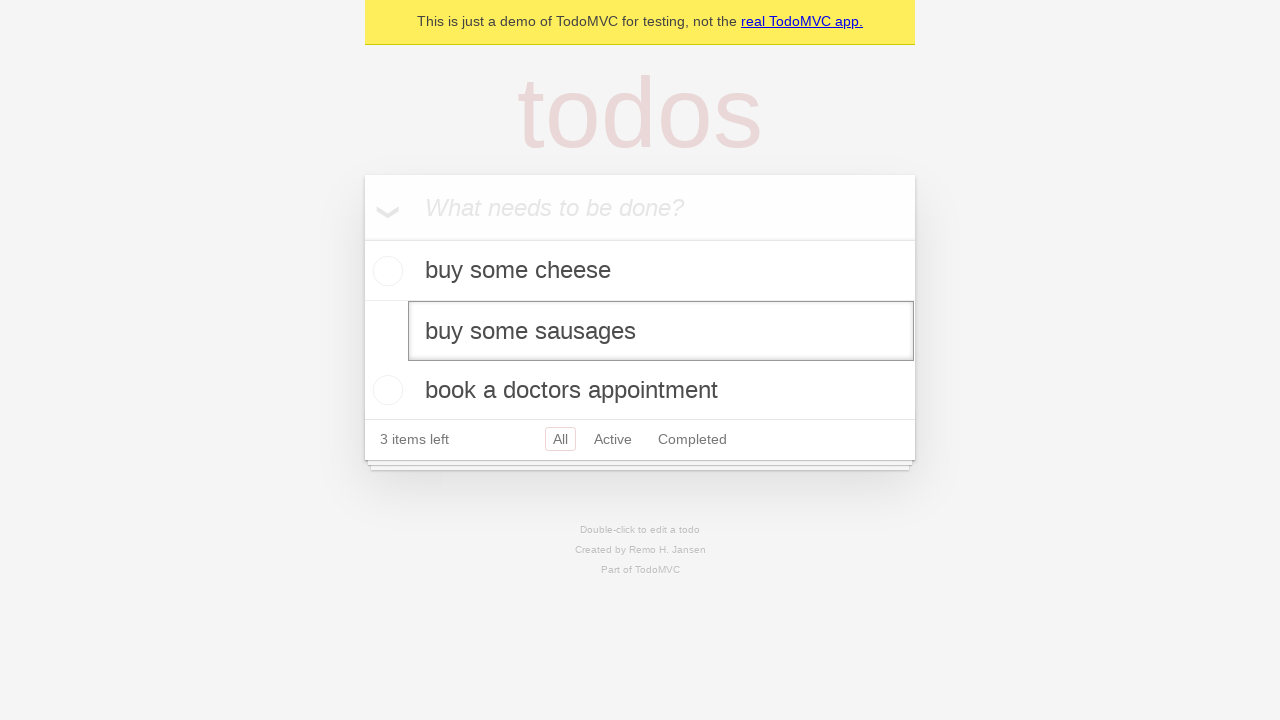

Pressed Enter to confirm todo item edit on .todo-list li >> nth=1 >> .edit
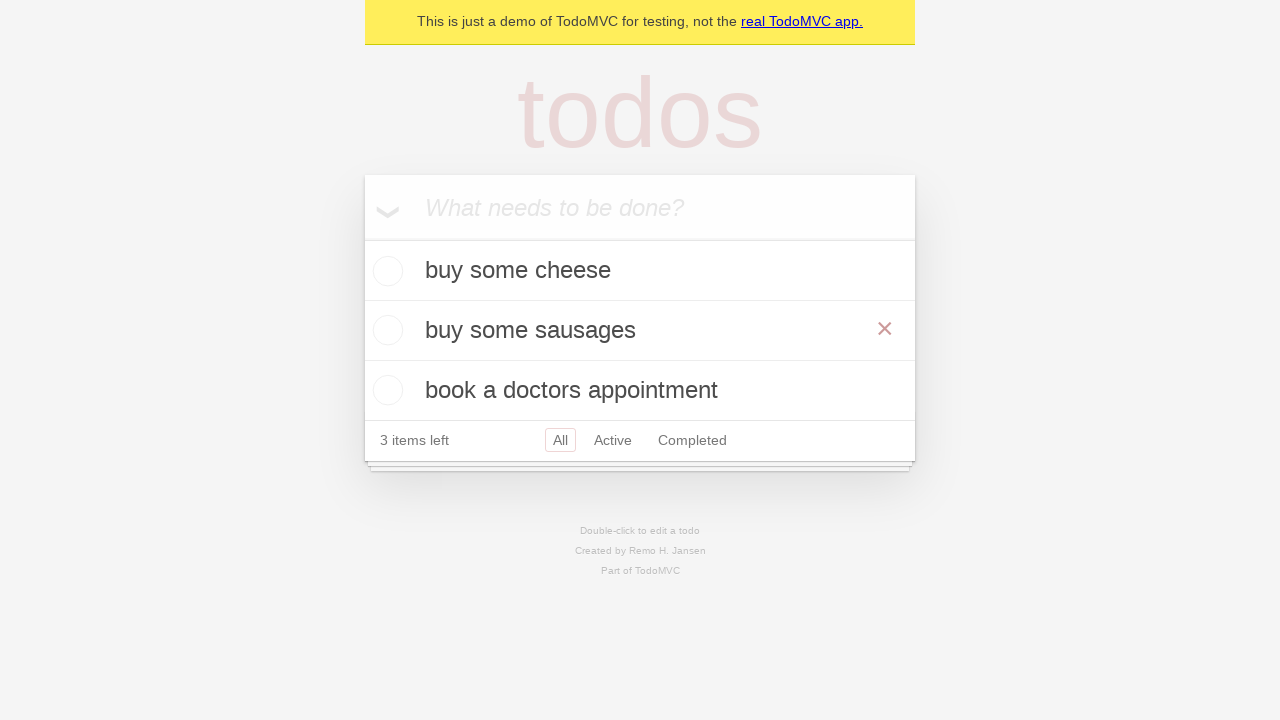

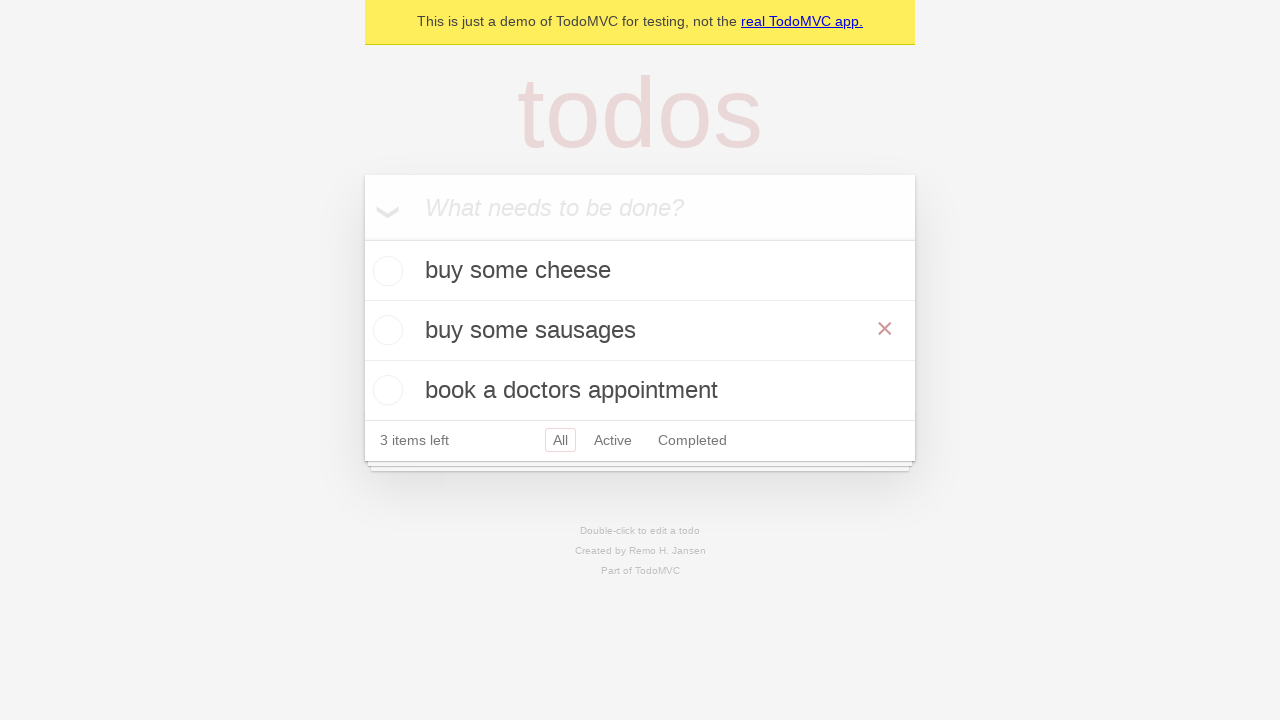